Tests the contact us form by navigating to the contact page and submitting a message

Starting URL: https://www.aarohibloodbank.org/

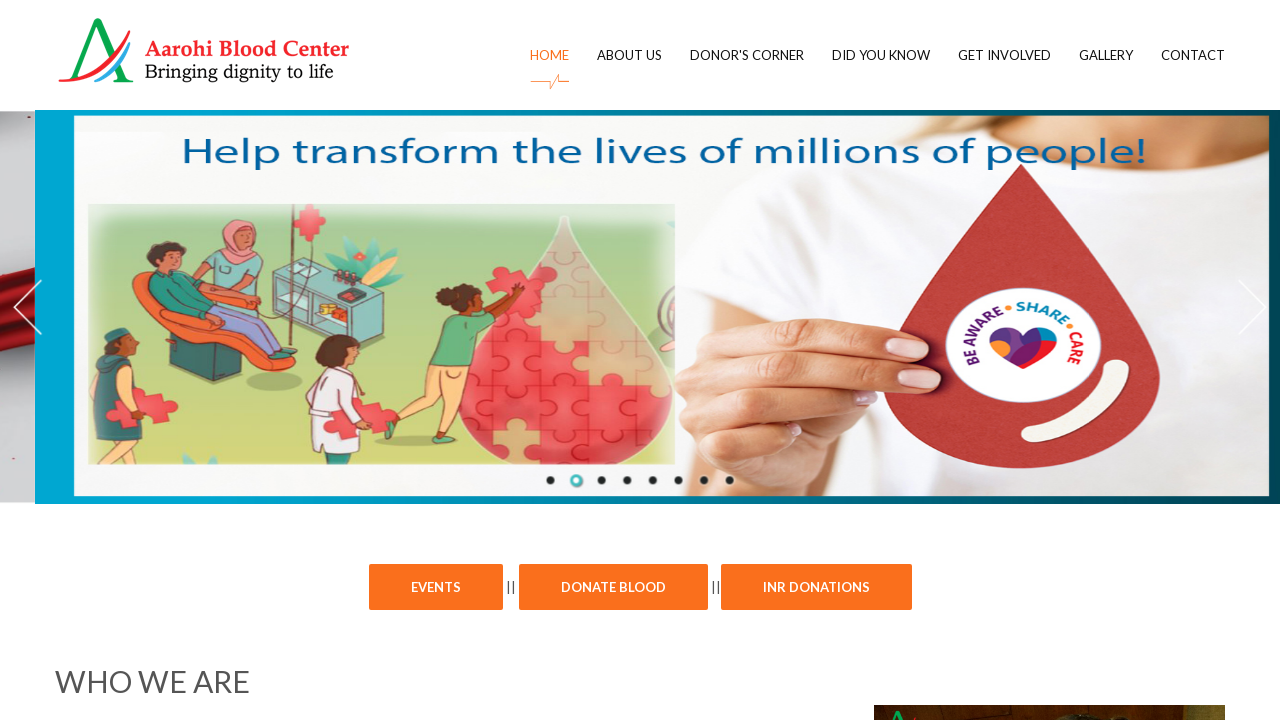

Waited 1 second for page to load
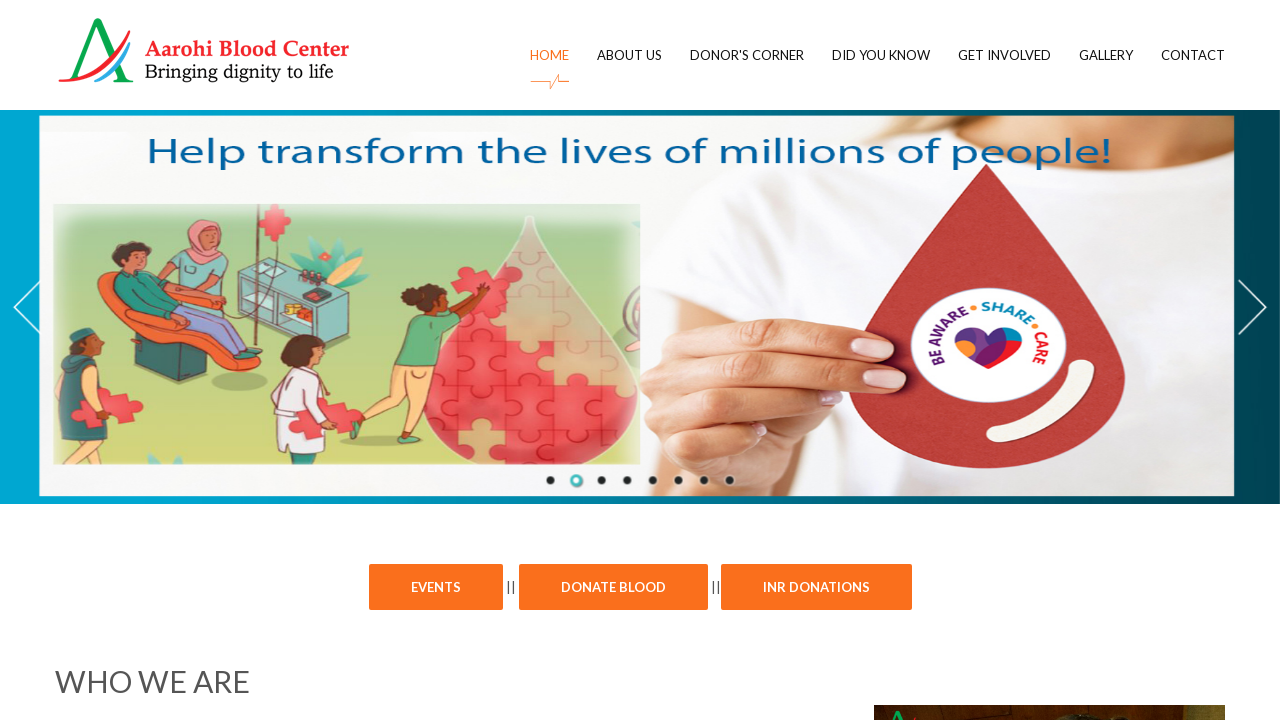

Clicked on Contact Us navigation link at (1193, 55) on xpath=/html/body/div[1]/header/div/div/div/div[2]/nav/div[2]/ul/li[7]/a
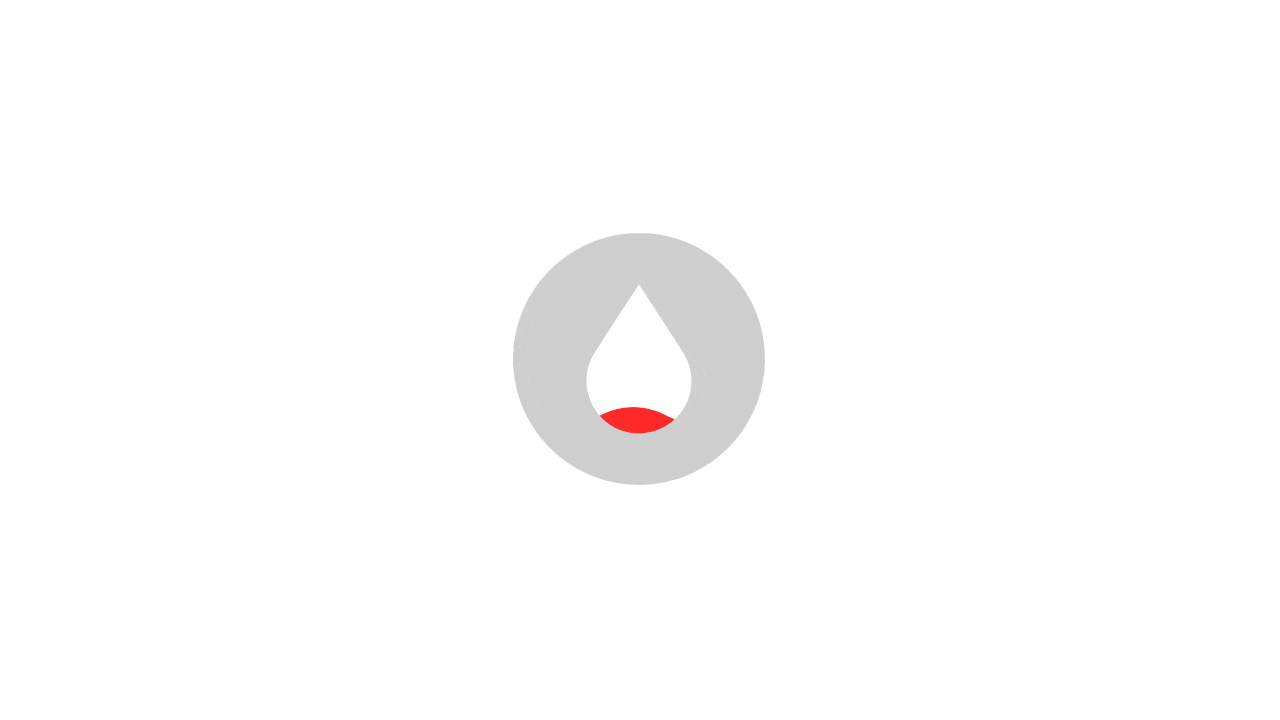

Filled name field with 'Manohar' on //*[@id="contact-form"]/div/div[1]/input
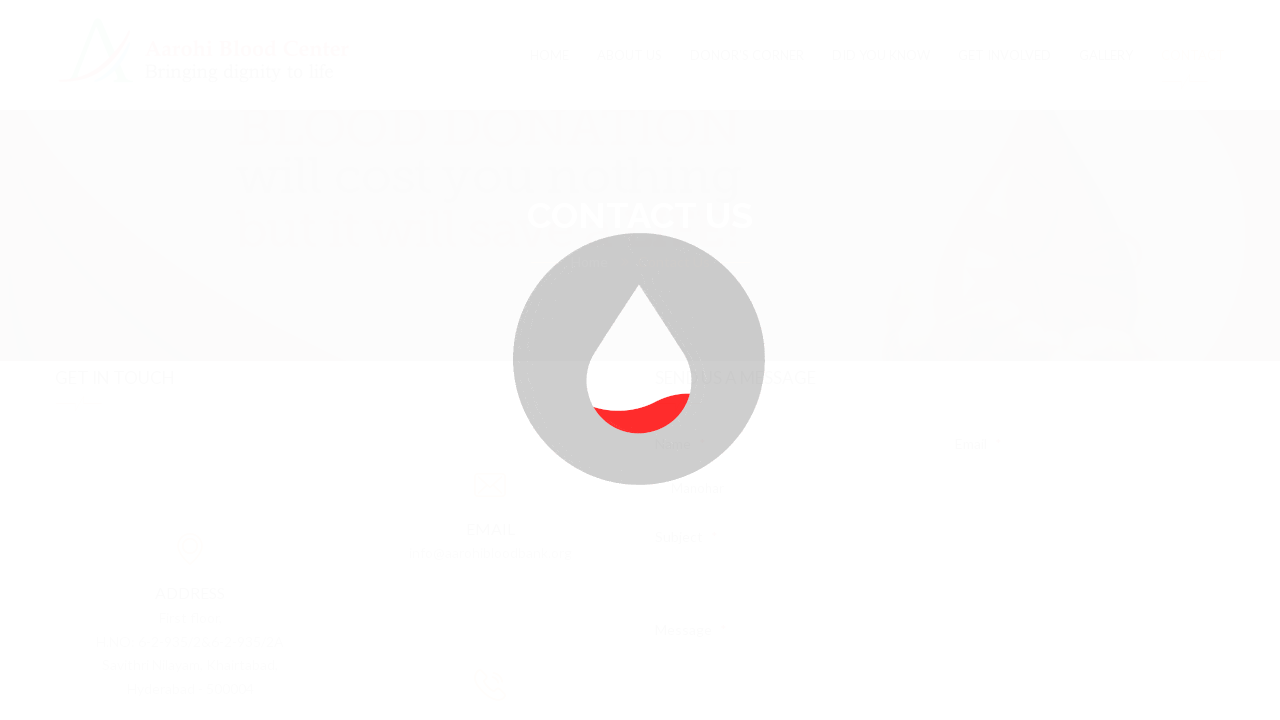

Waited 2 seconds
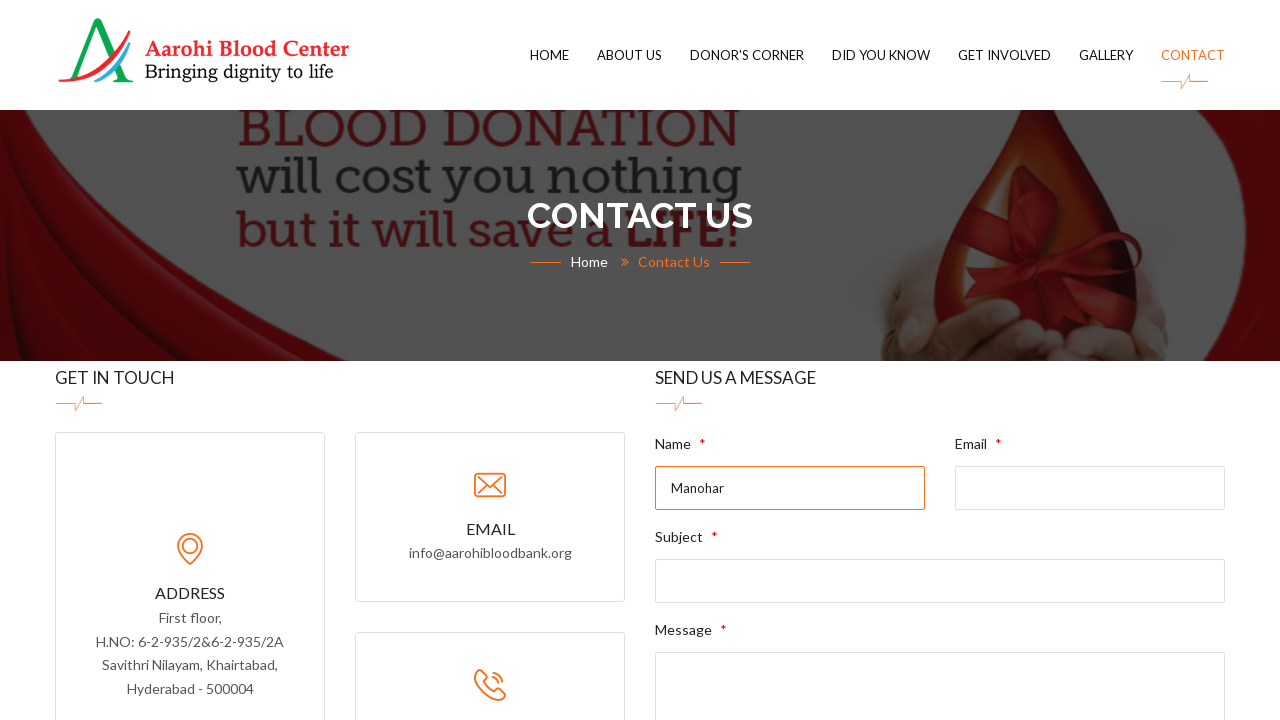

Filled email field with 'tarun123@gmail.com' on //*[@id="contact-form"]/div/div[2]/input
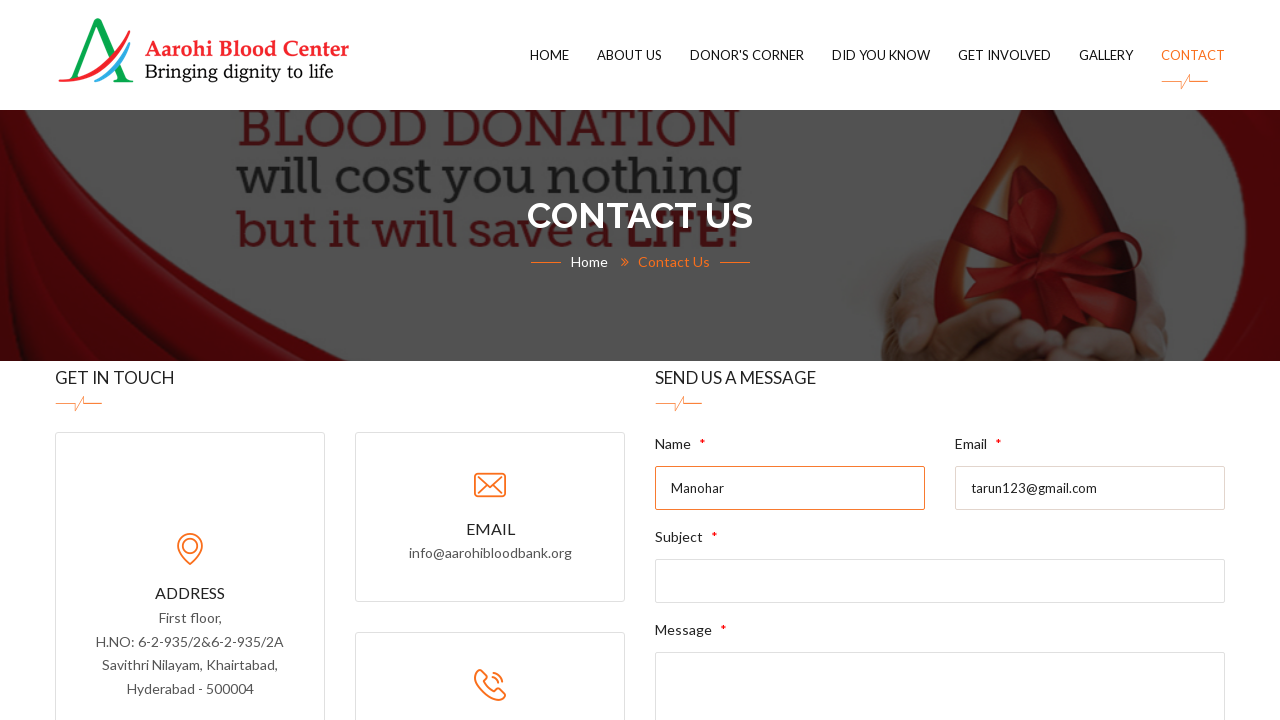

Waited 2 seconds
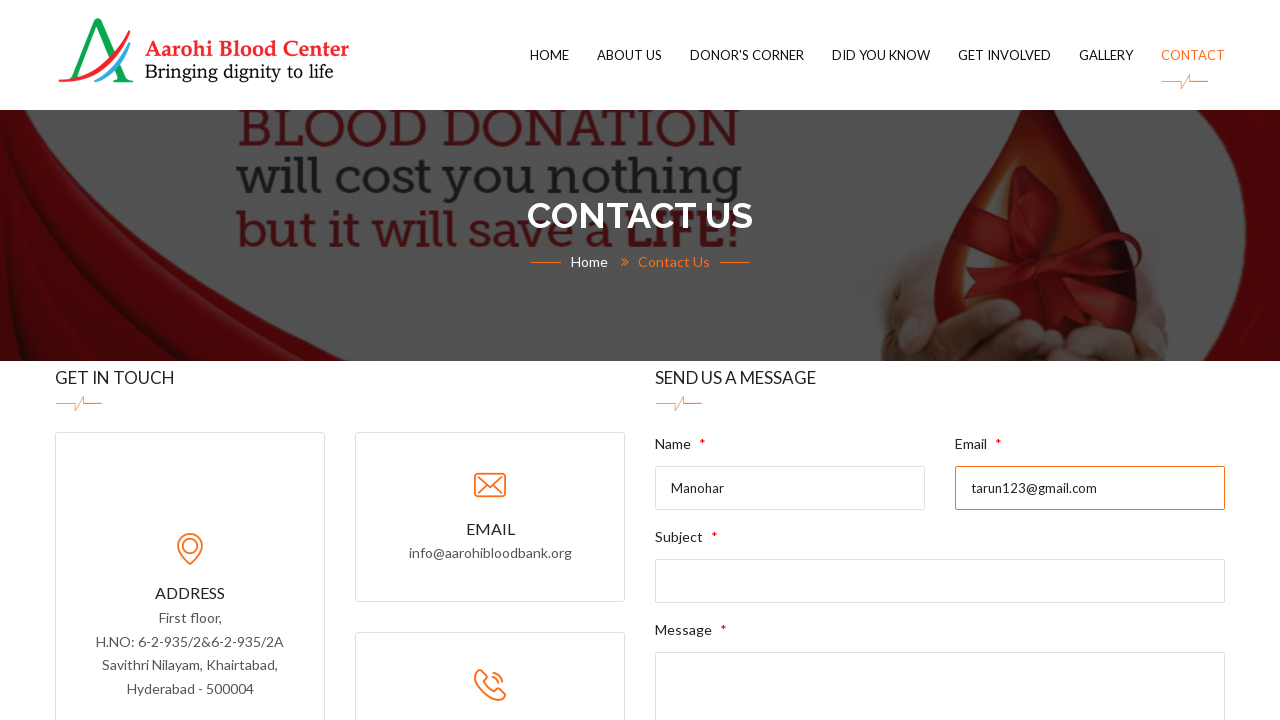

Filled subject field with 'Donate Blood' on //*[@id="contact-form"]/div/div[3]/input
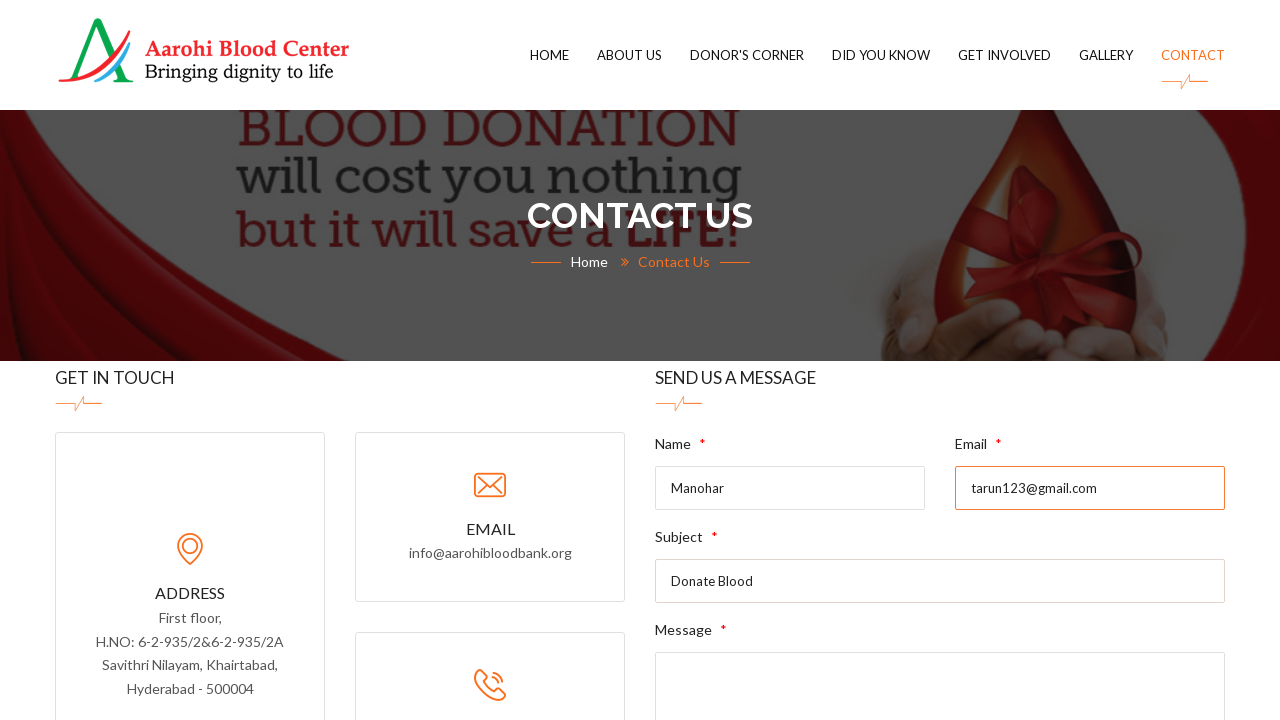

Waited 2 seconds
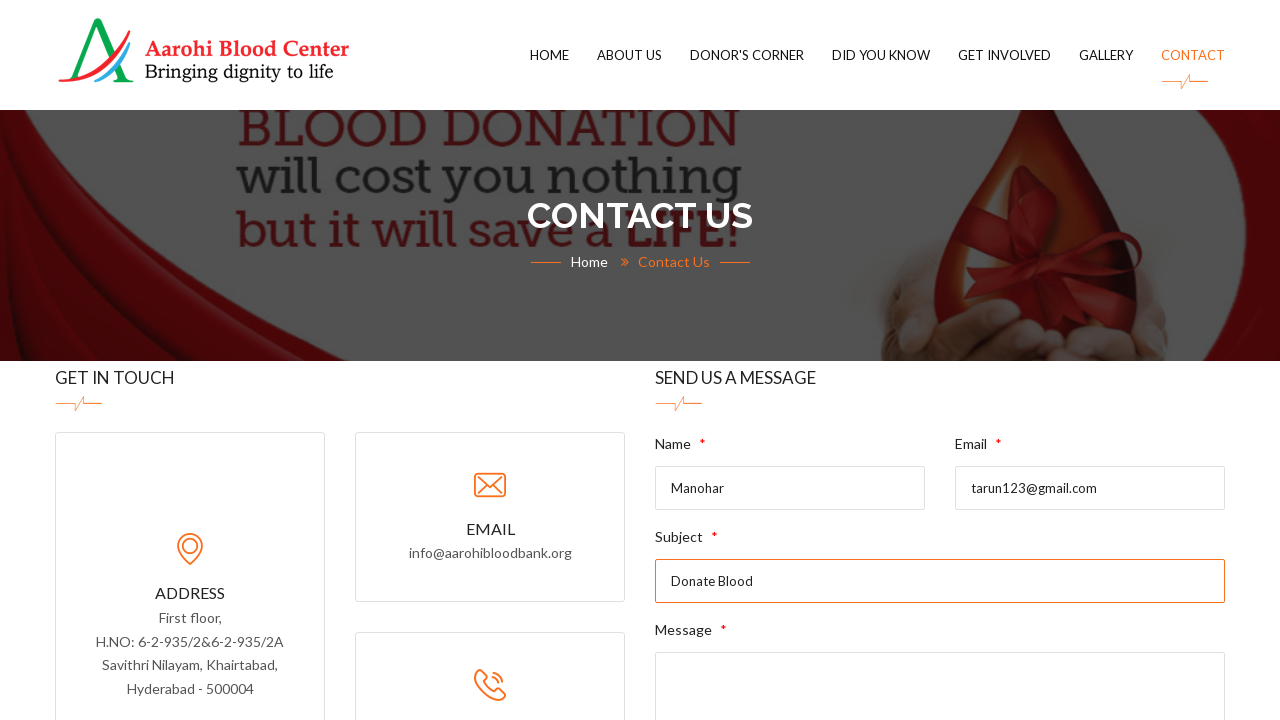

Filled message field with 'I want to donate blood' on //*[@id="contact-form"]/div/div[4]/textarea
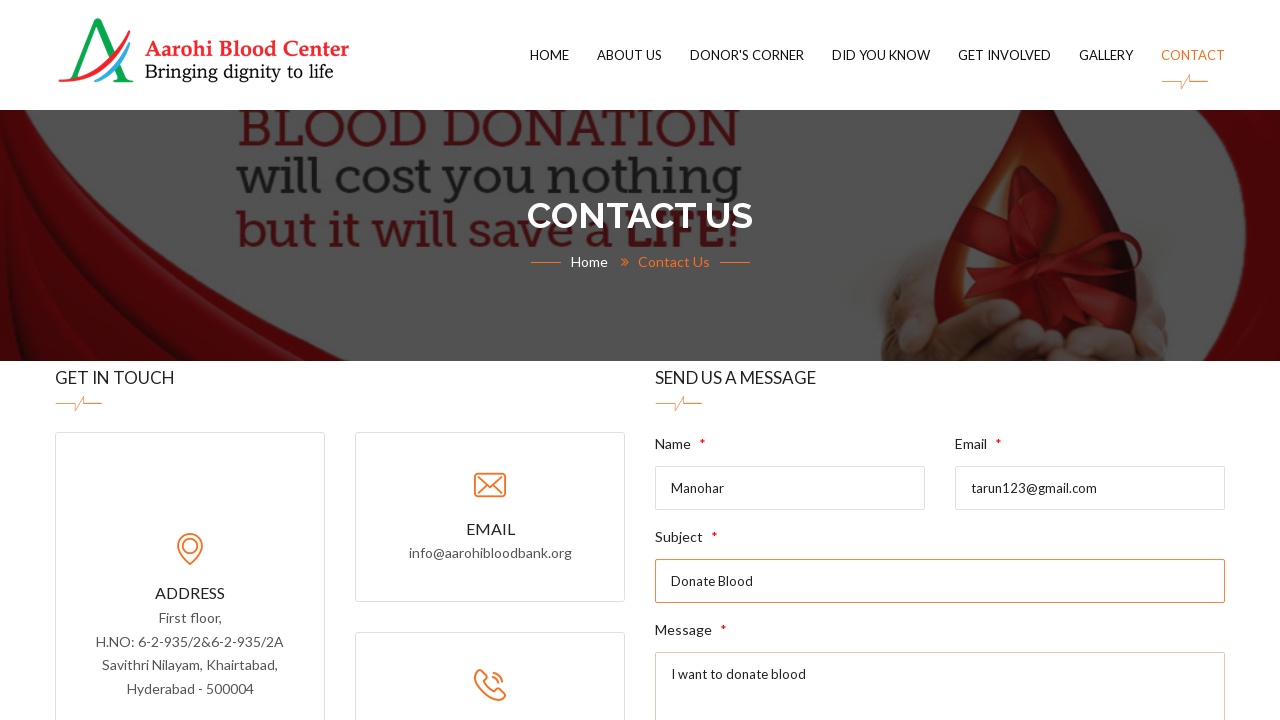

Waited 2 seconds
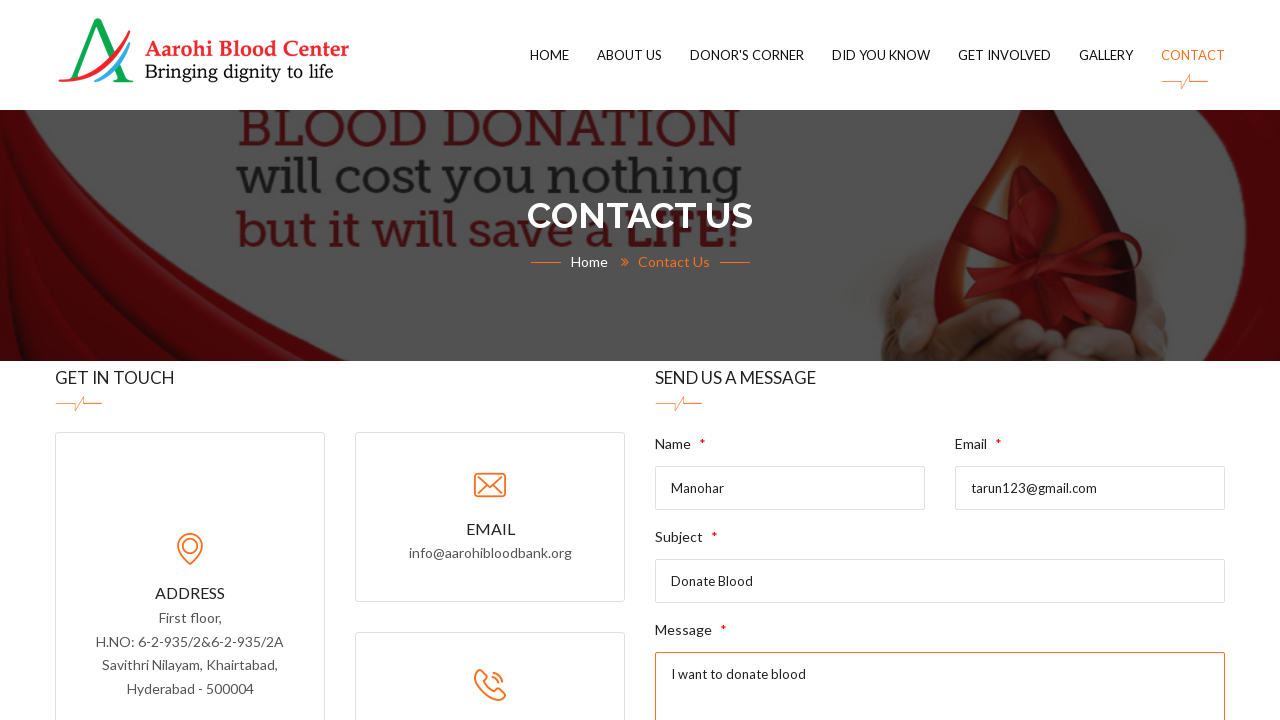

Clicked submit button to send contact form at (713, 360) on //*[@id="contact-form"]/div/div[5]/button
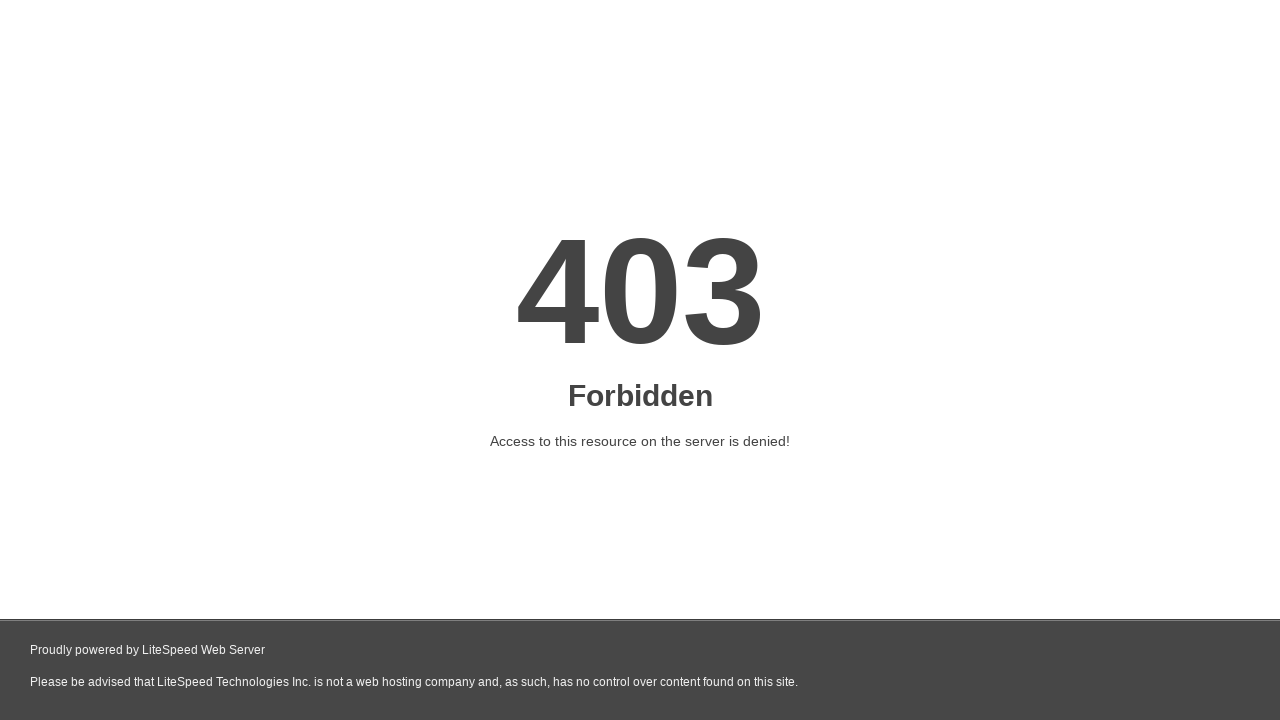

Waited 2 seconds for form submission confirmation
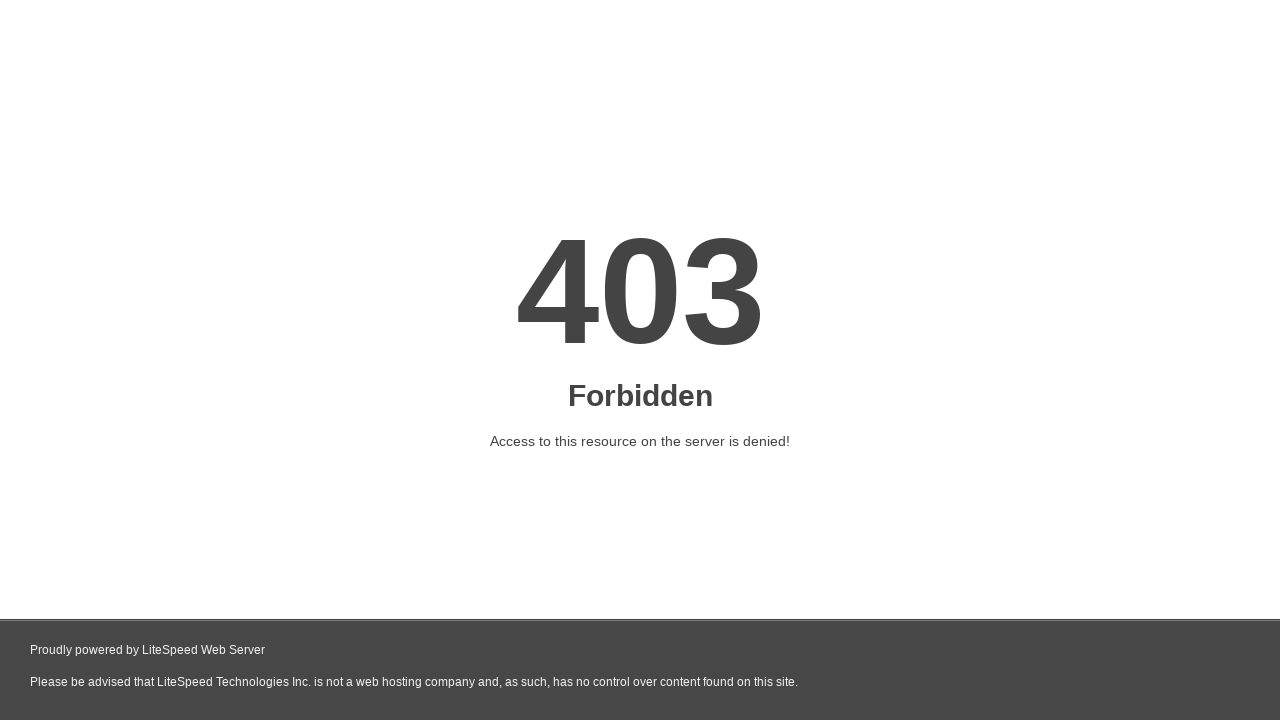

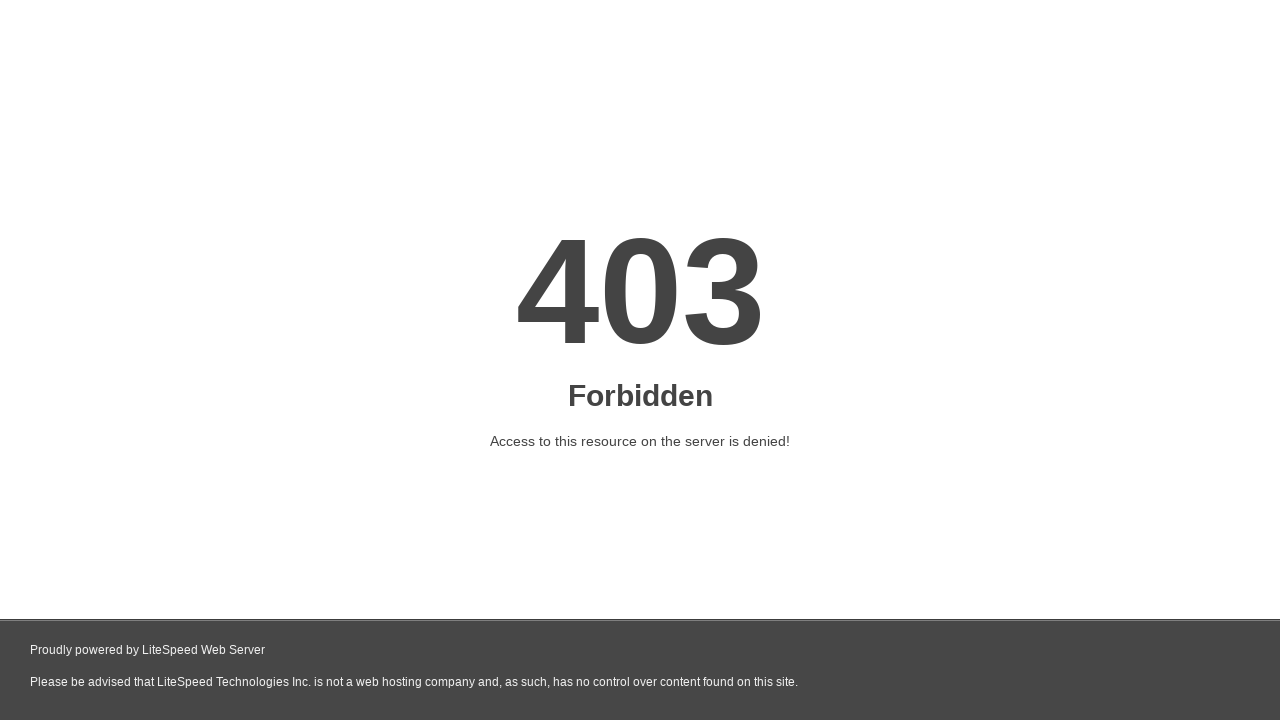